Demonstrates advanced mouse and keyboard actions on a form field - moving to an element, clicking, holding shift while typing, performing double-click and right-click (context click) operations.

Starting URL: https://rahulshettyacademy.com/loginpagePractise/

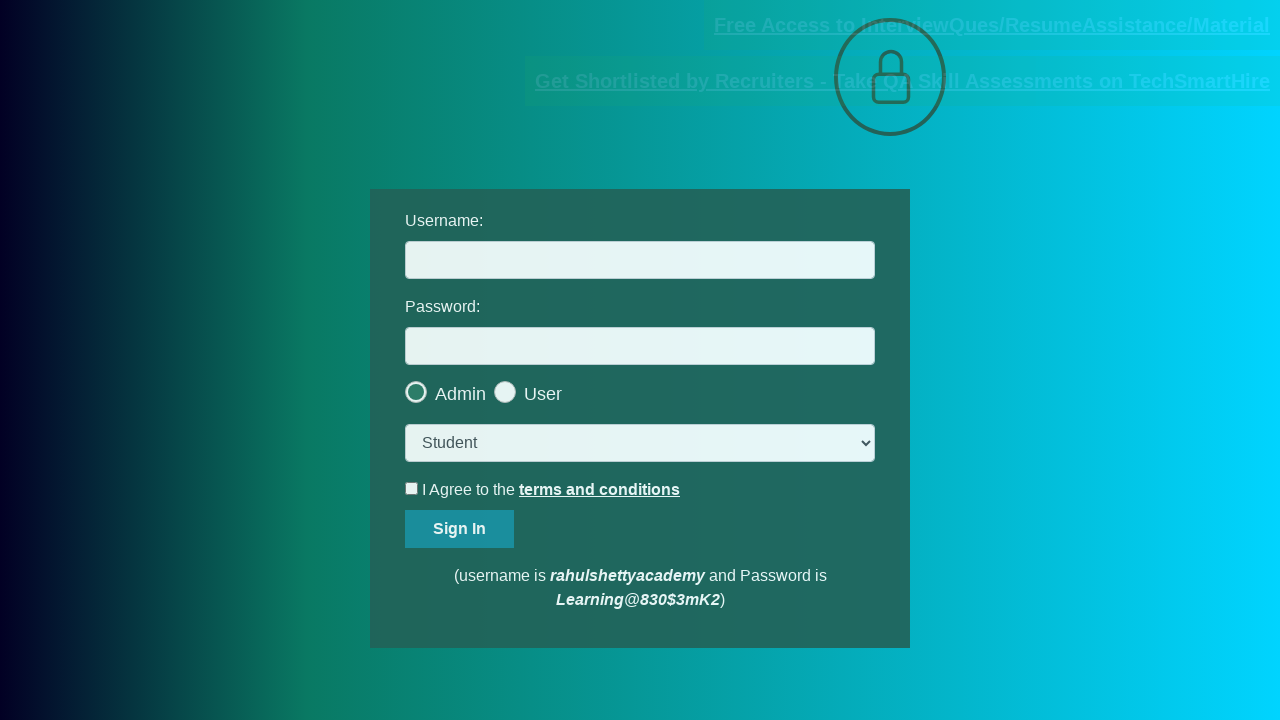

Hovered over username field at (640, 260) on #username
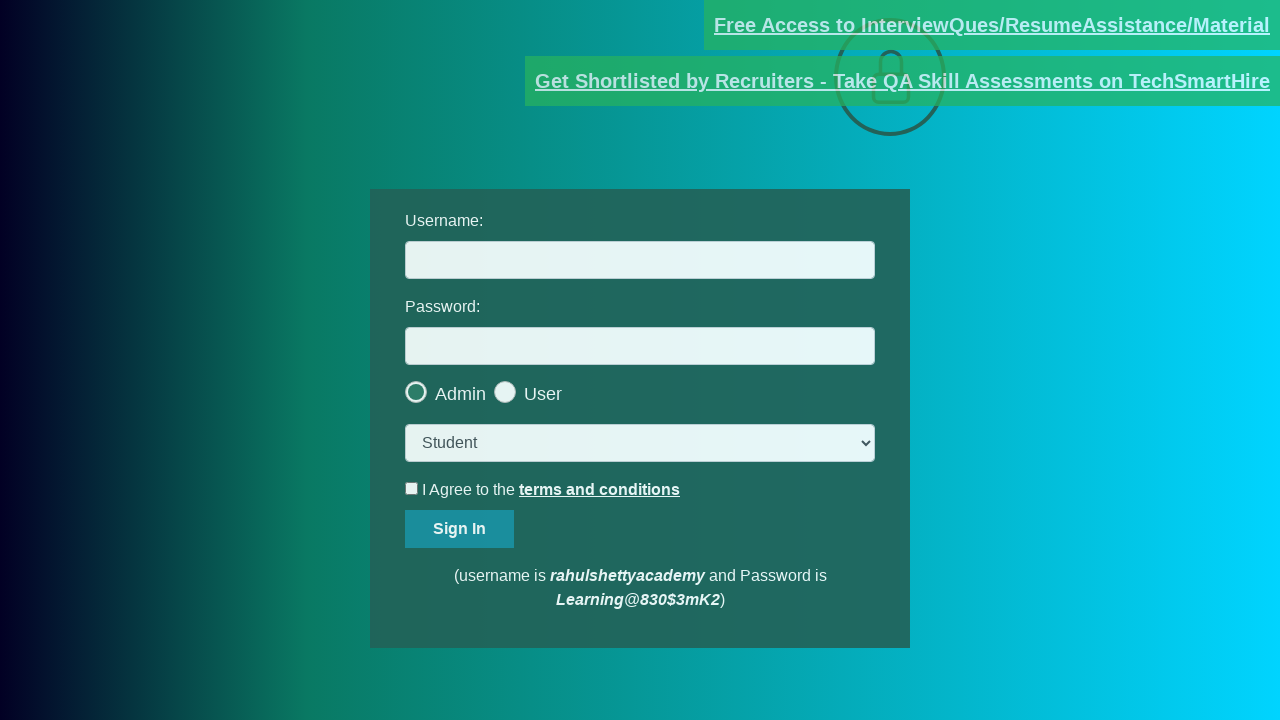

Clicked on username field at (640, 260) on #username
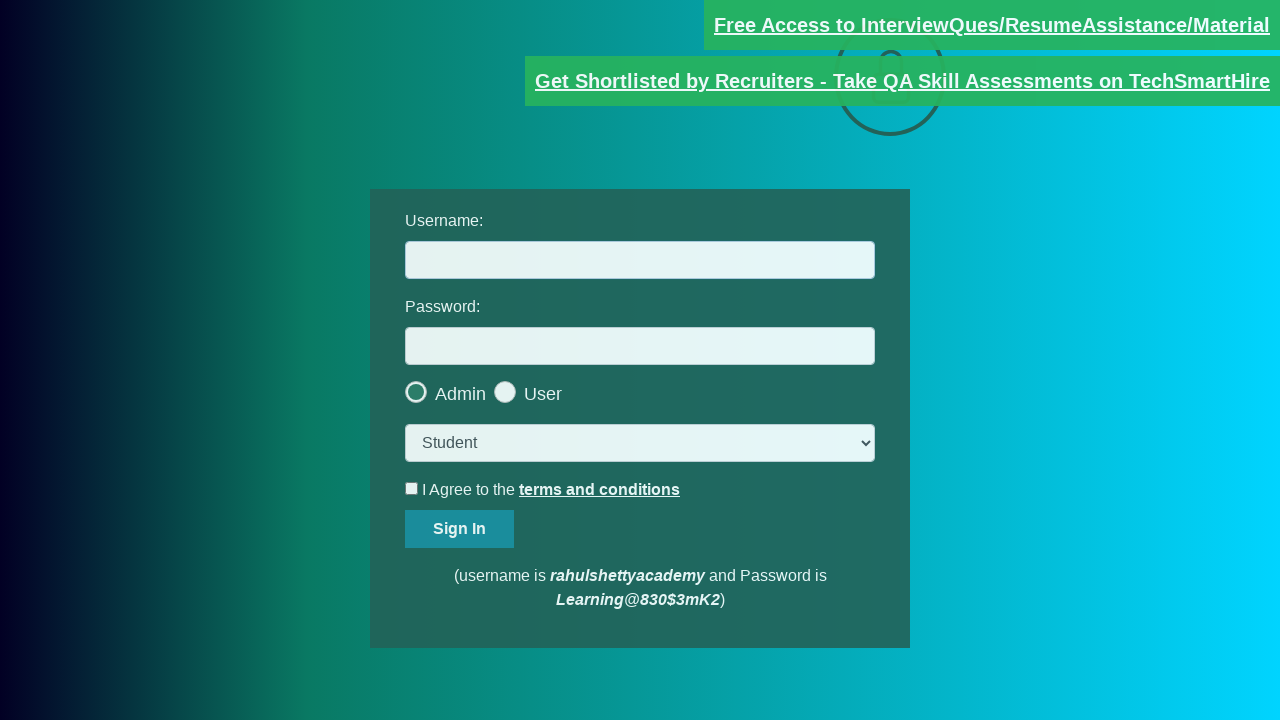

Filled username field with 'HELLO' on #username
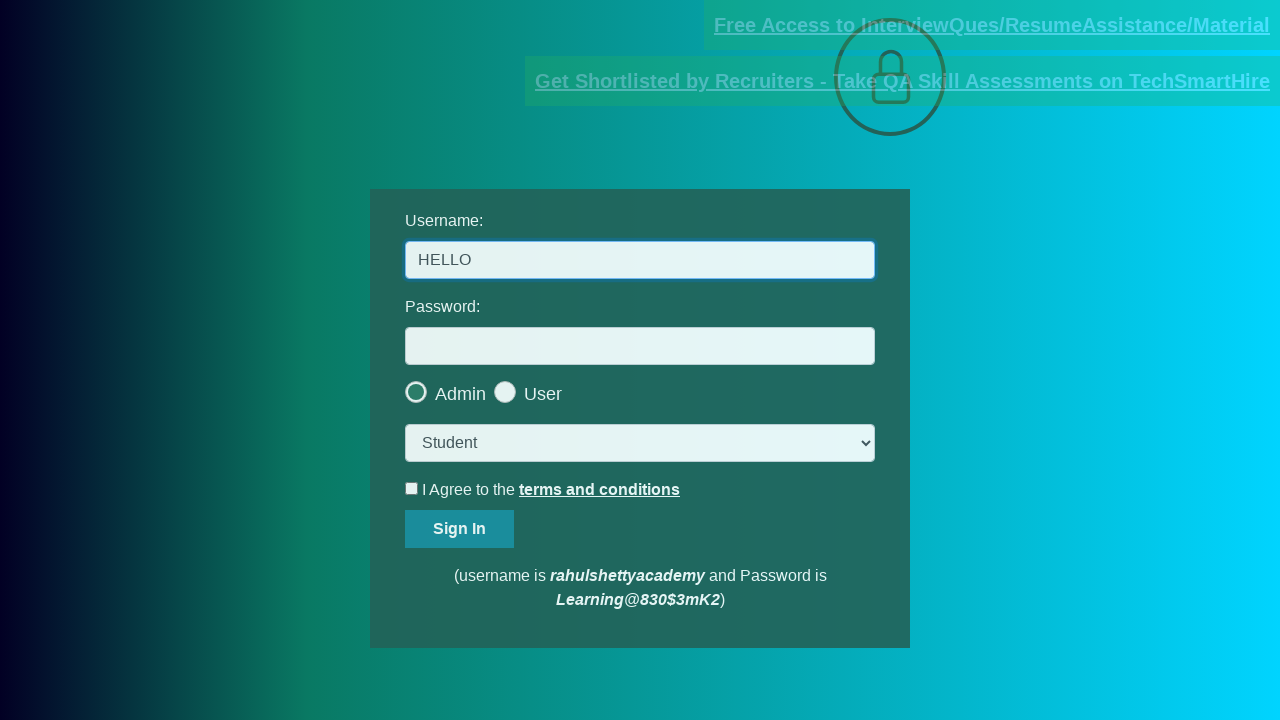

Double-clicked on username field to select text at (640, 260) on #username
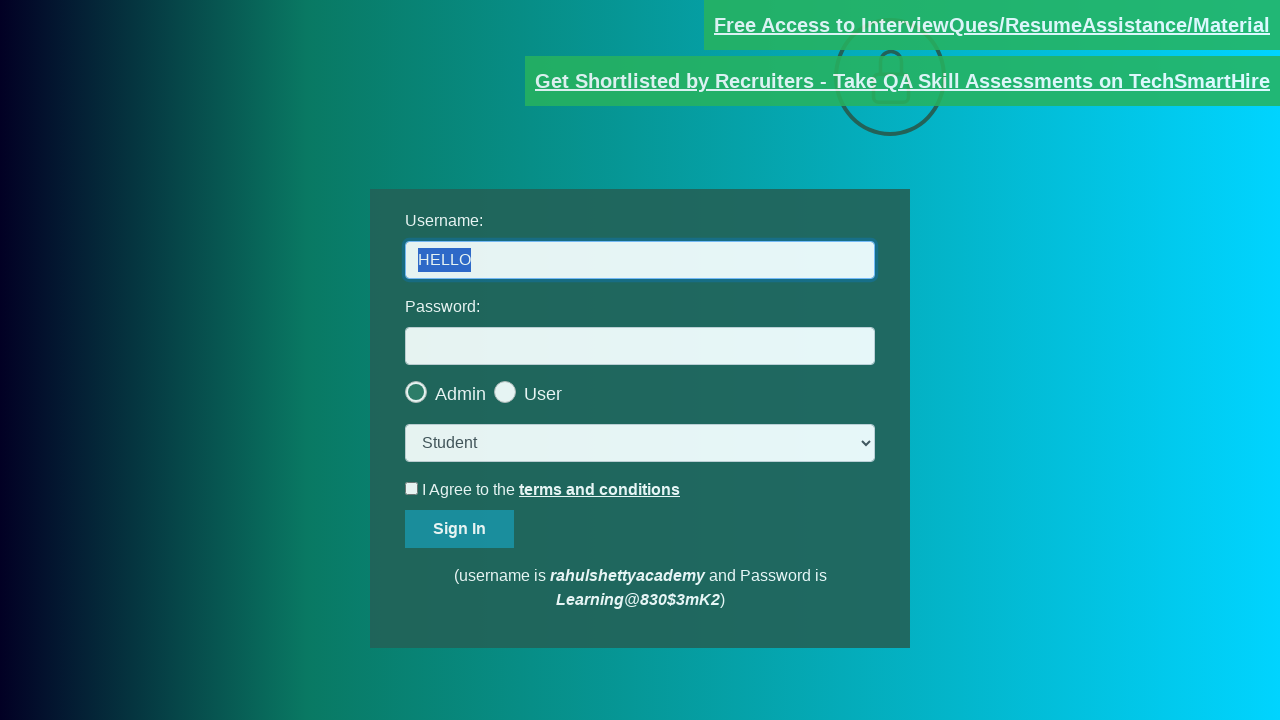

Right-clicked on username field to open context menu at (640, 260) on #username
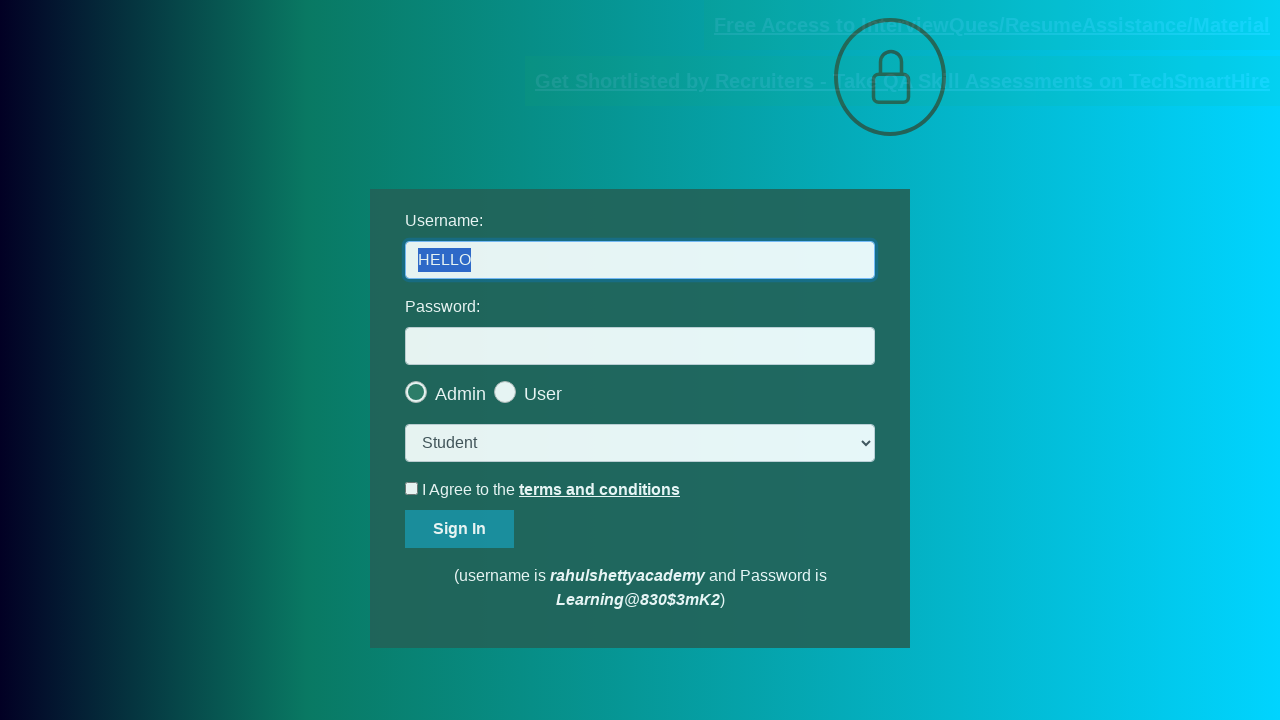

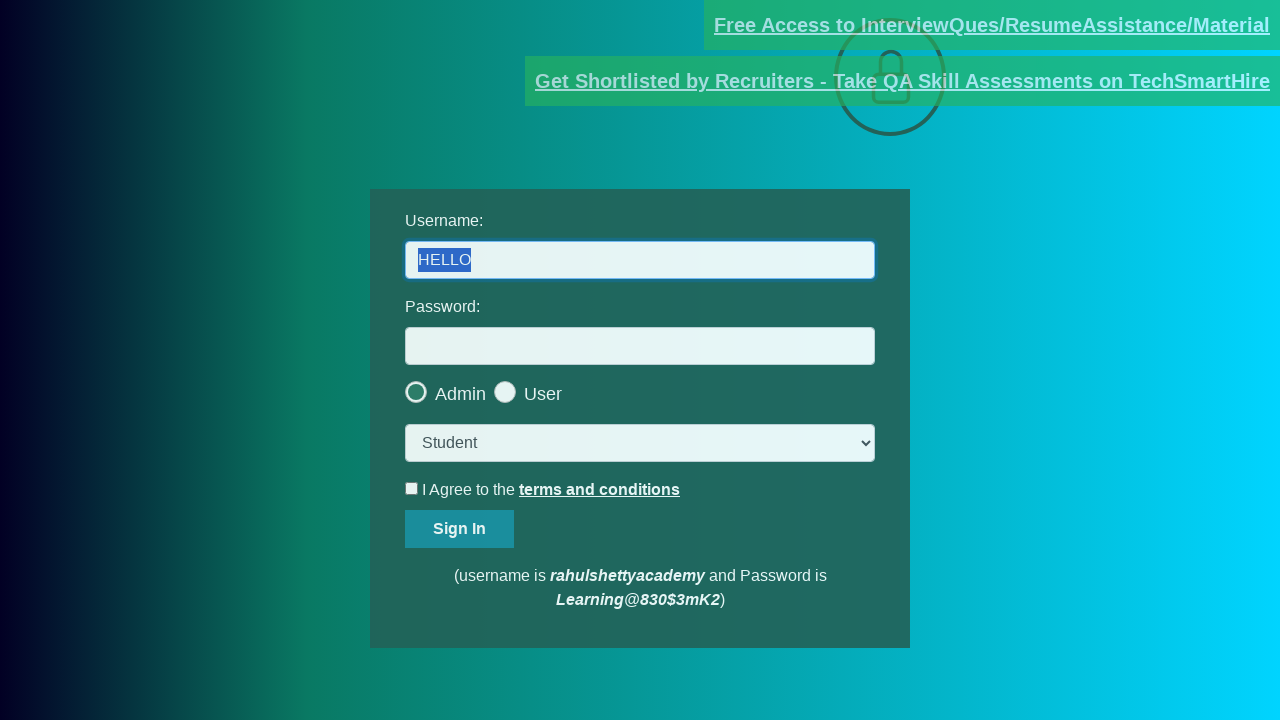